Tests window/tab handling functionality by entering text in a form field, clicking a button to open a new tab, and switching between tabs

Starting URL: https://www.hyrtutorials.com/p/window-handles-practice.html

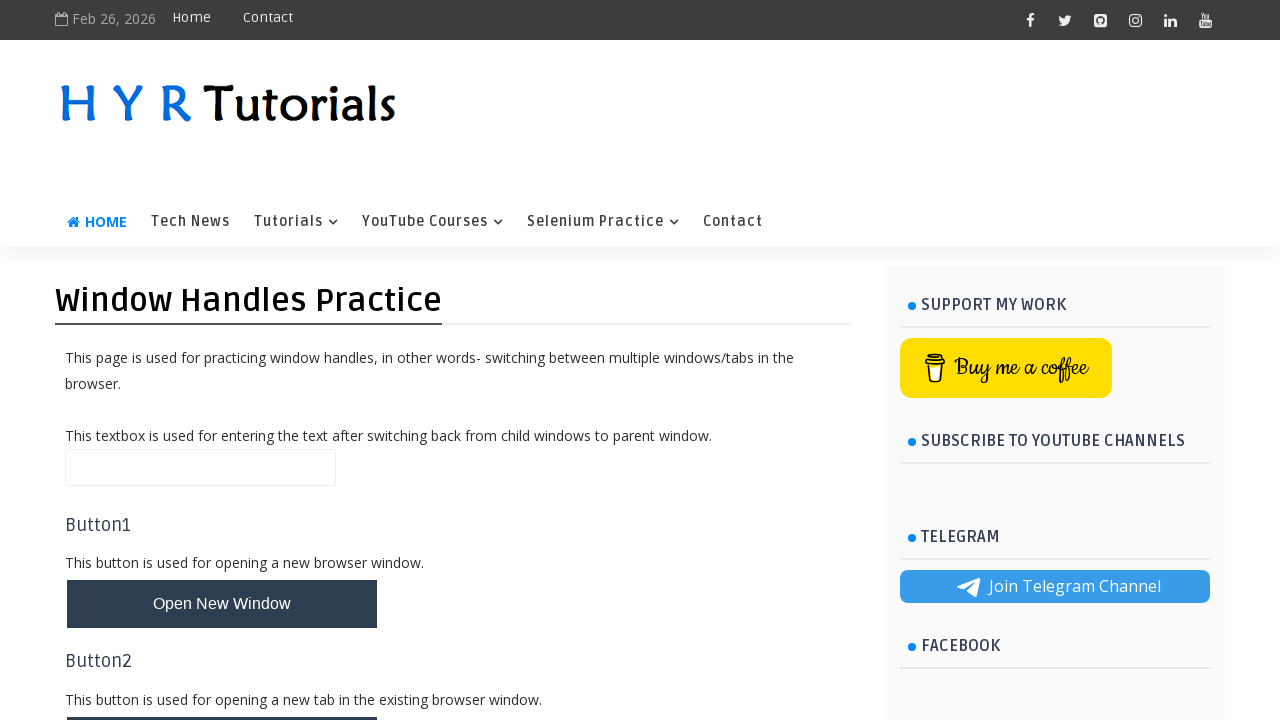

Filled name field with 'abcddd' on input#name
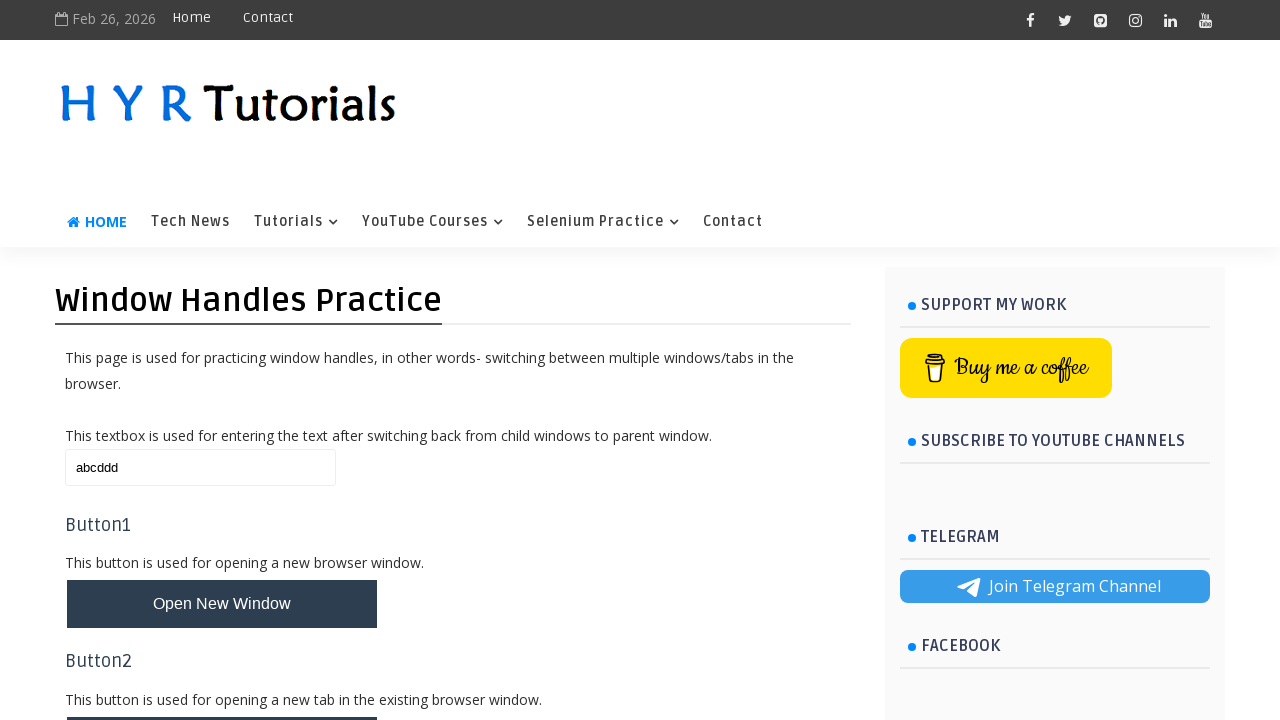

Clicked button to open new tab at (222, 696) on button#newTabBtn
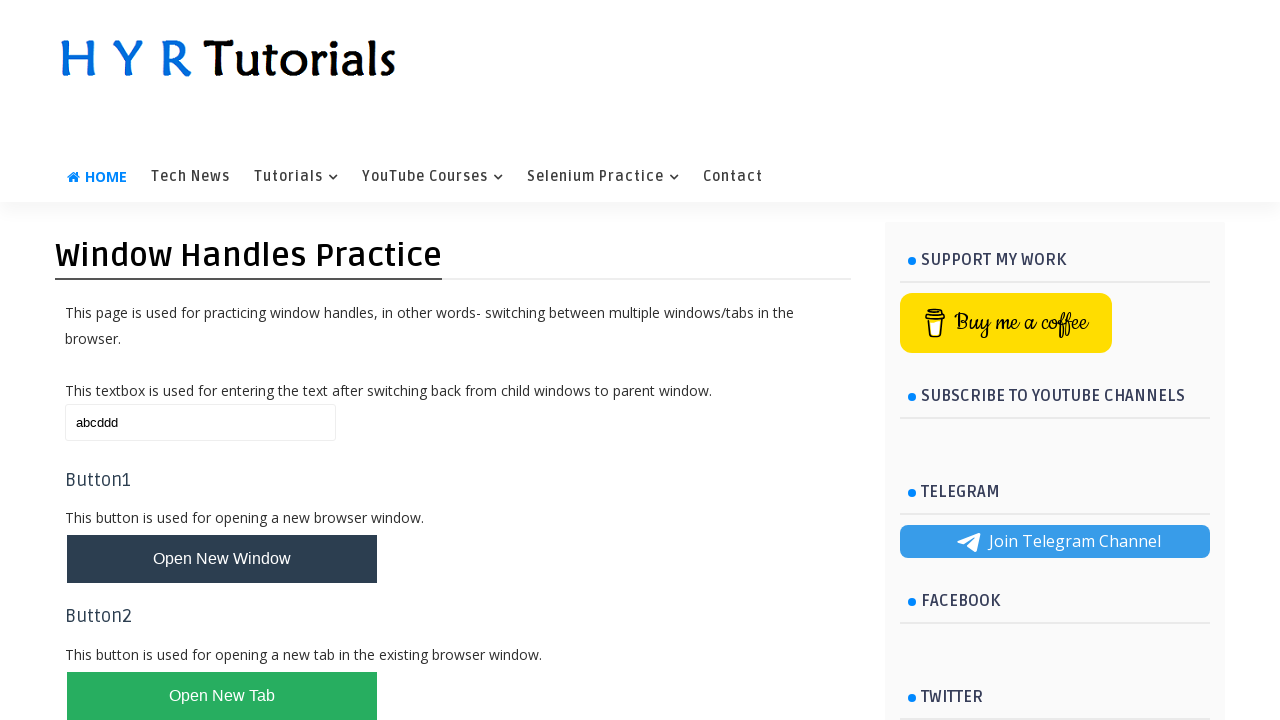

New tab opened and captured
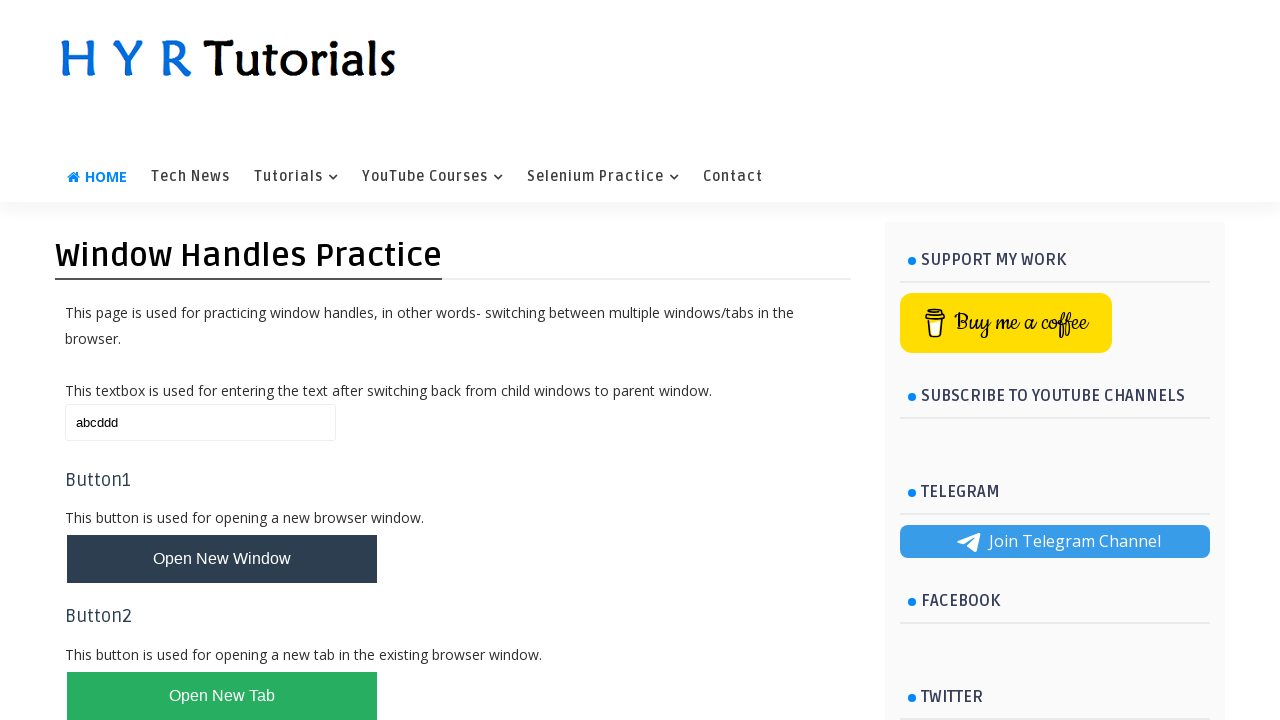

New tab page loaded
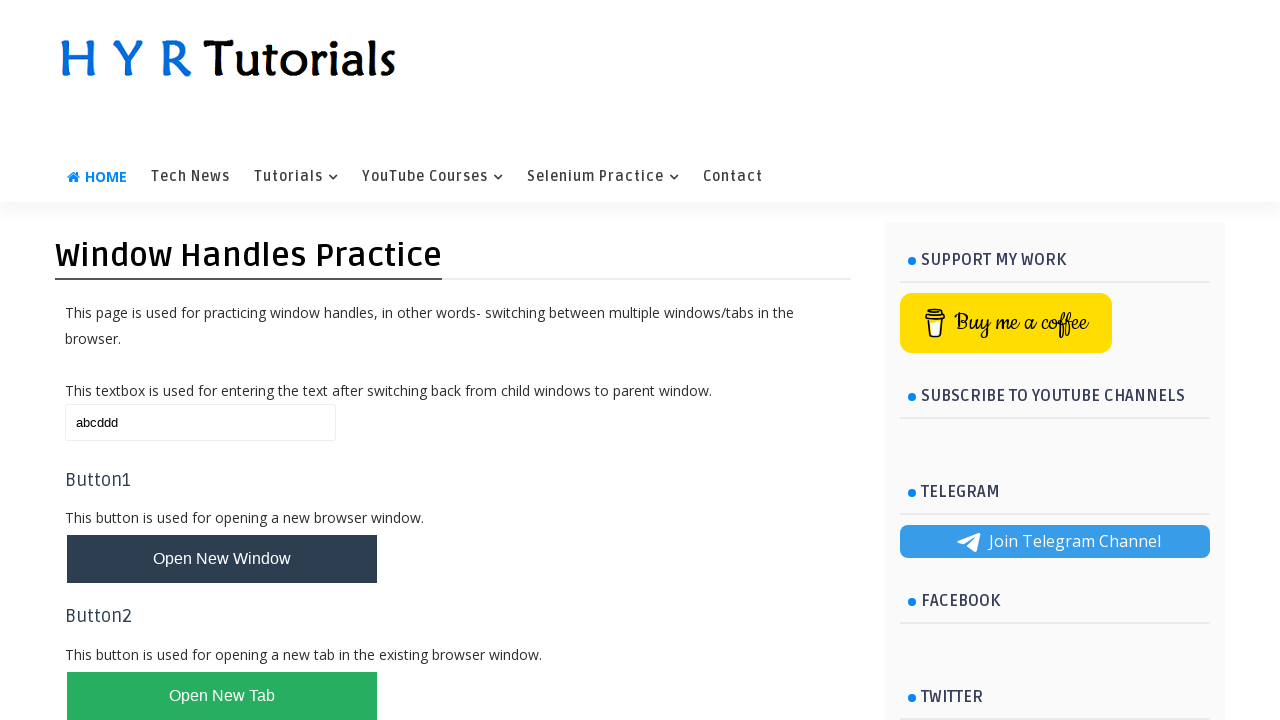

Retrieved new tab title: AlertsDemo - H Y R Tutorials
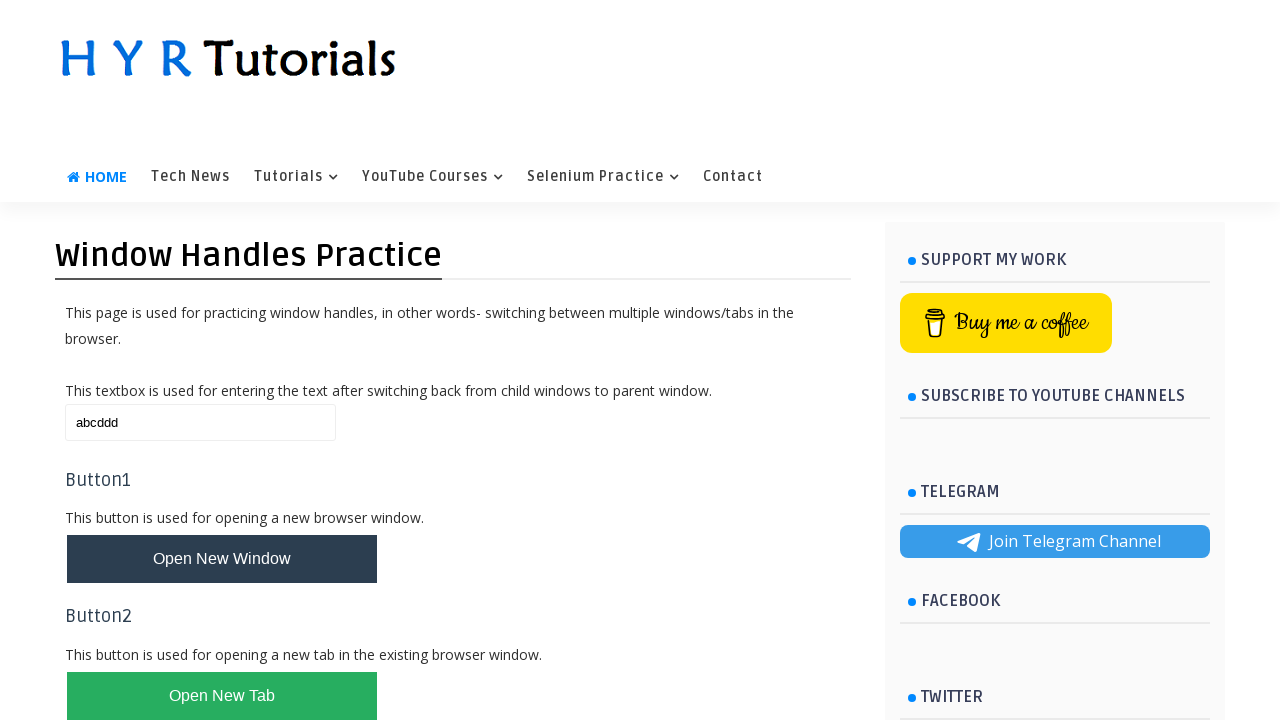

Switched back to original tab
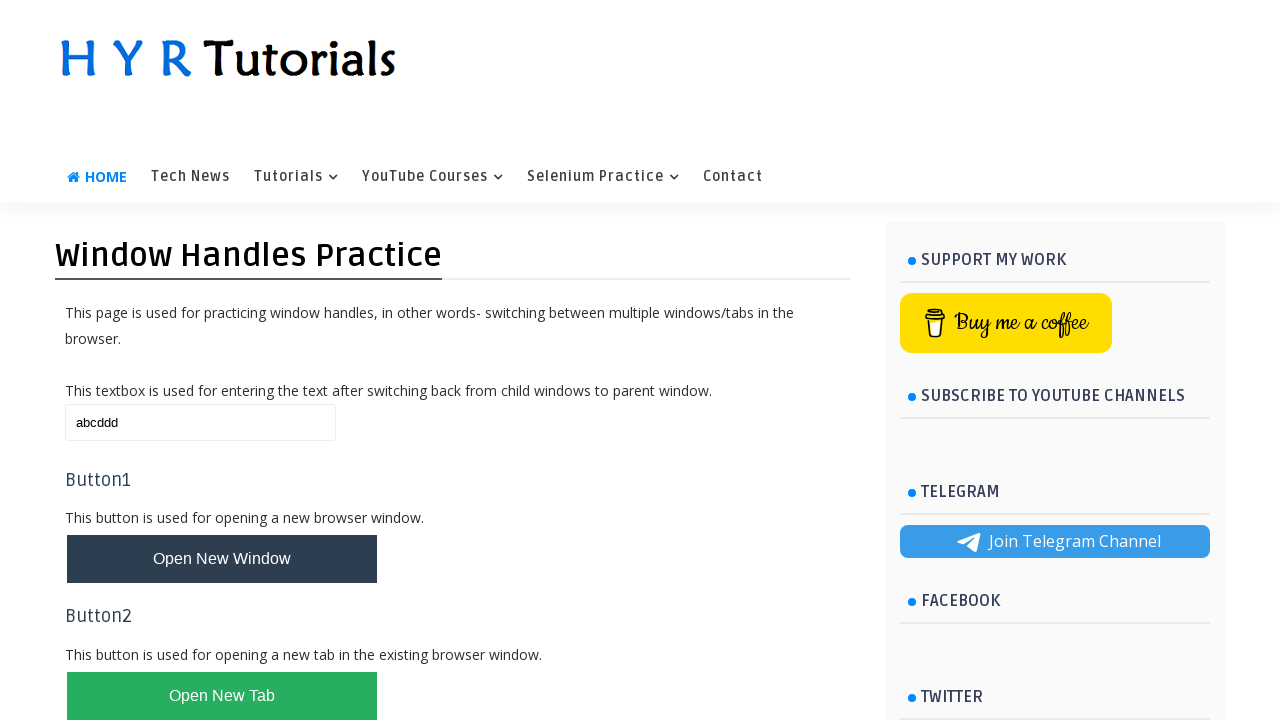

Retrieved original tab title: Window Handles Practice - H Y R Tutorials
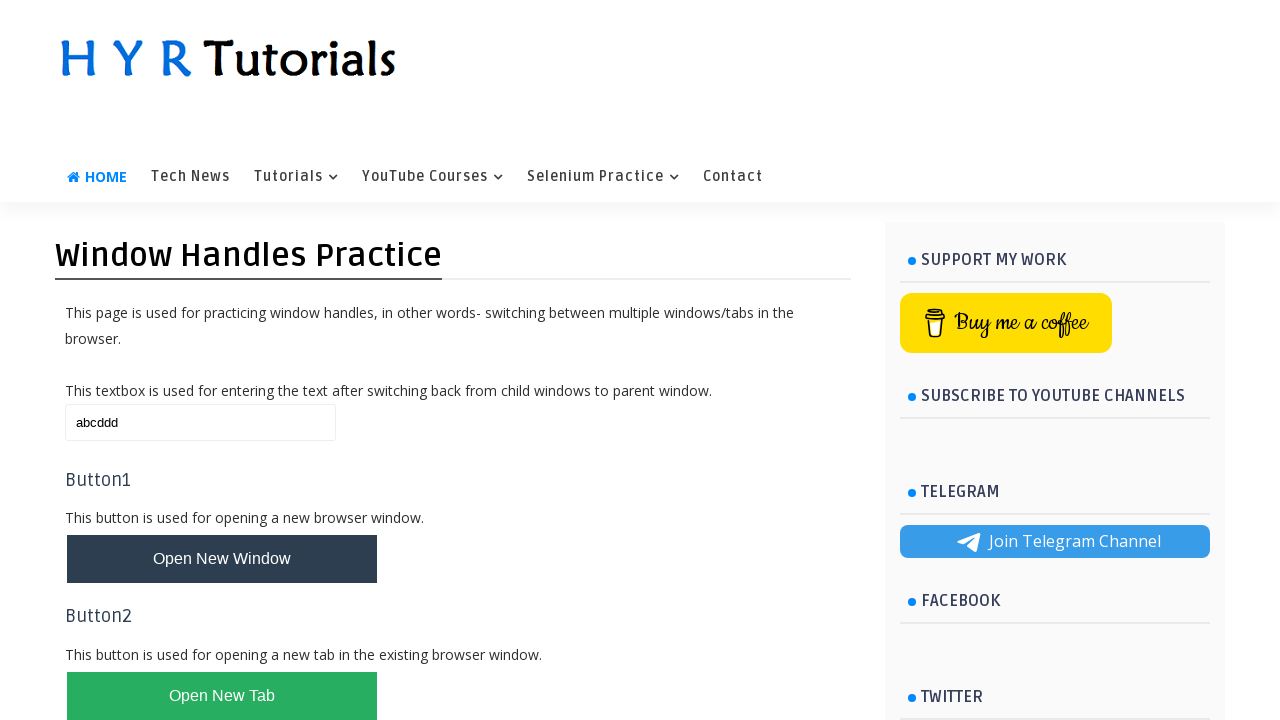

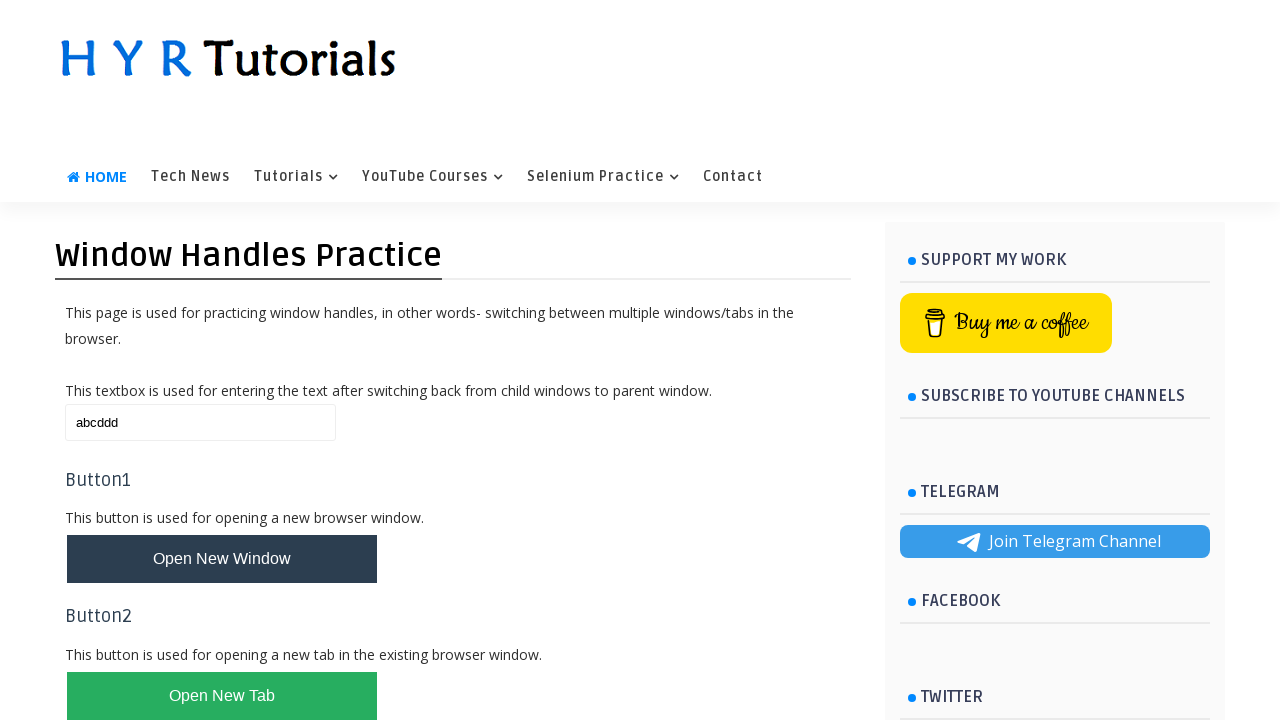